Navigates to a dropdown practice page and verifies that the default passenger info text displays "1 Adult"

Starting URL: https://rahulshettyacademy.com/dropdownsPractise/

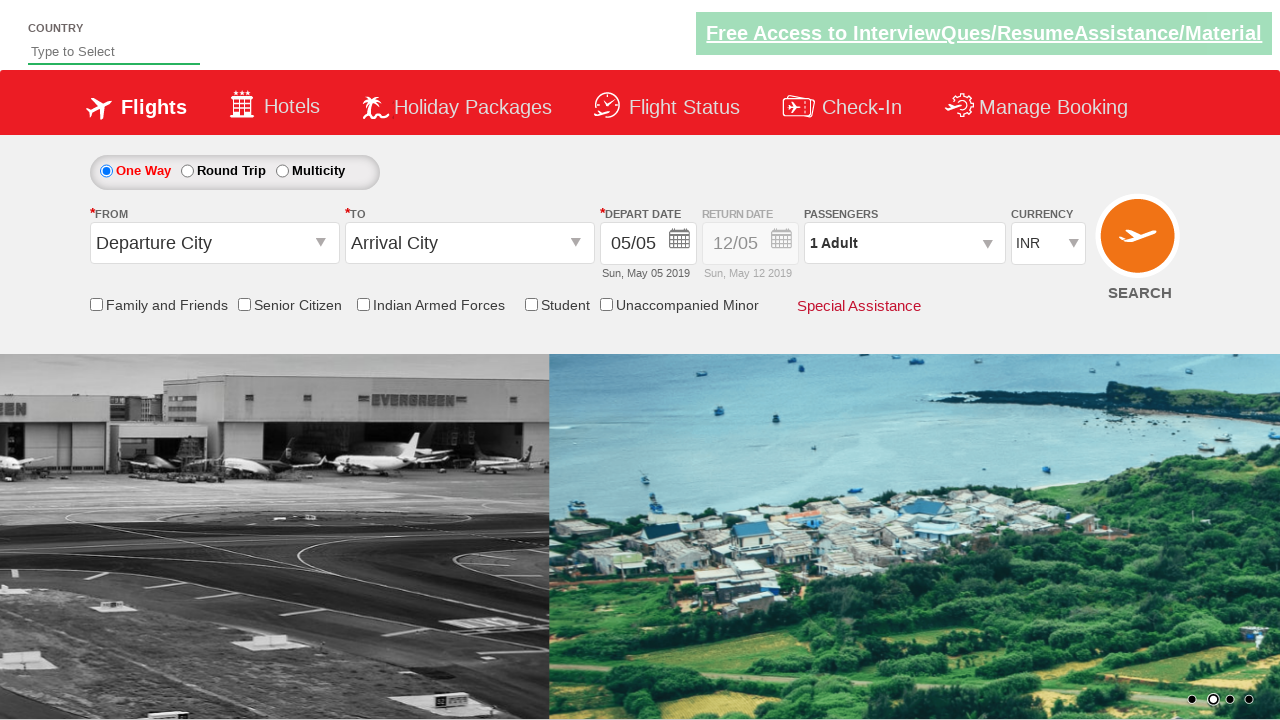

Retrieved passenger info text from the page
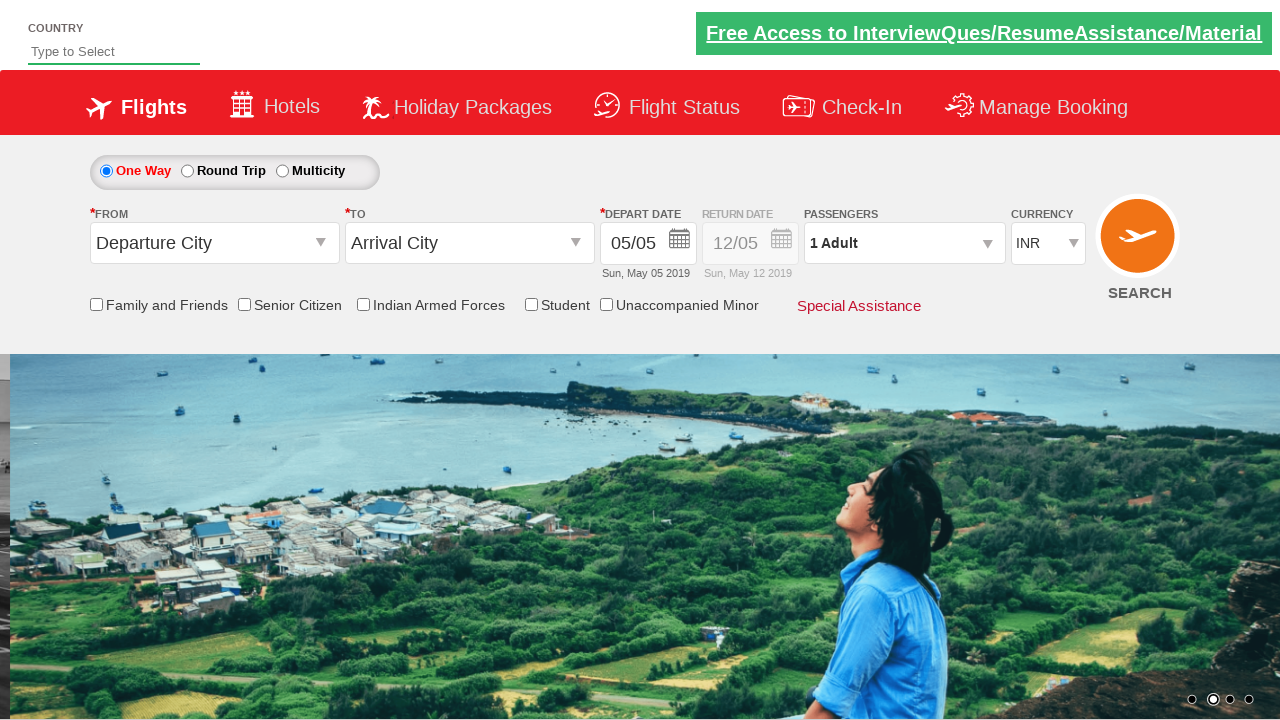

Verified default passenger info displays '1 Adult'
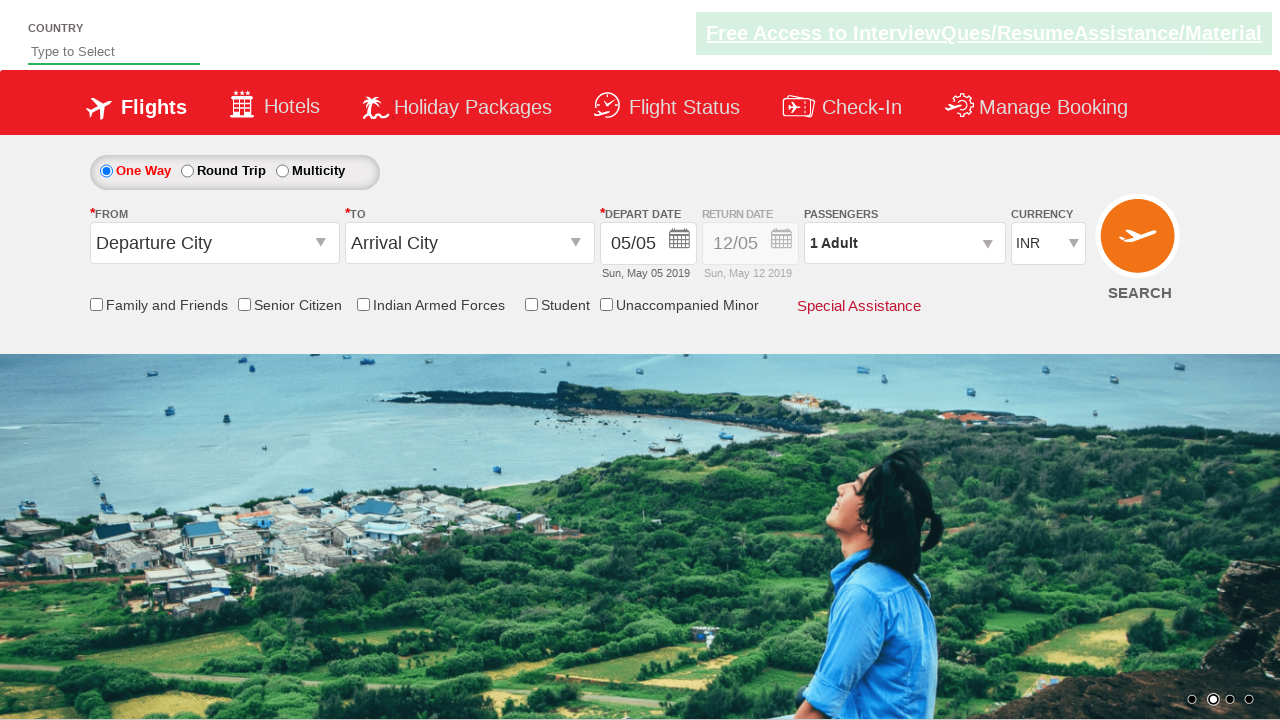

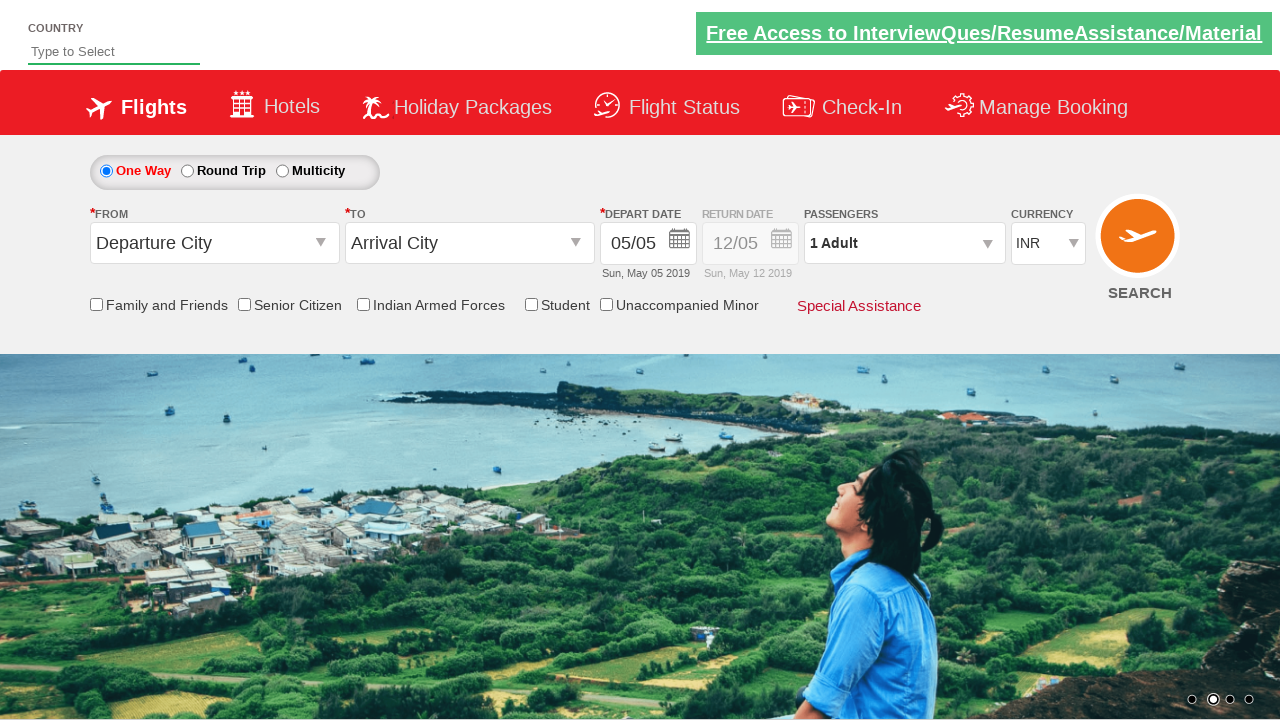